Tests frame handling by clicking buttons inside frames and nested frames, and counting the total number of frames on the page

Starting URL: https://leafground.com/frame.xhtml

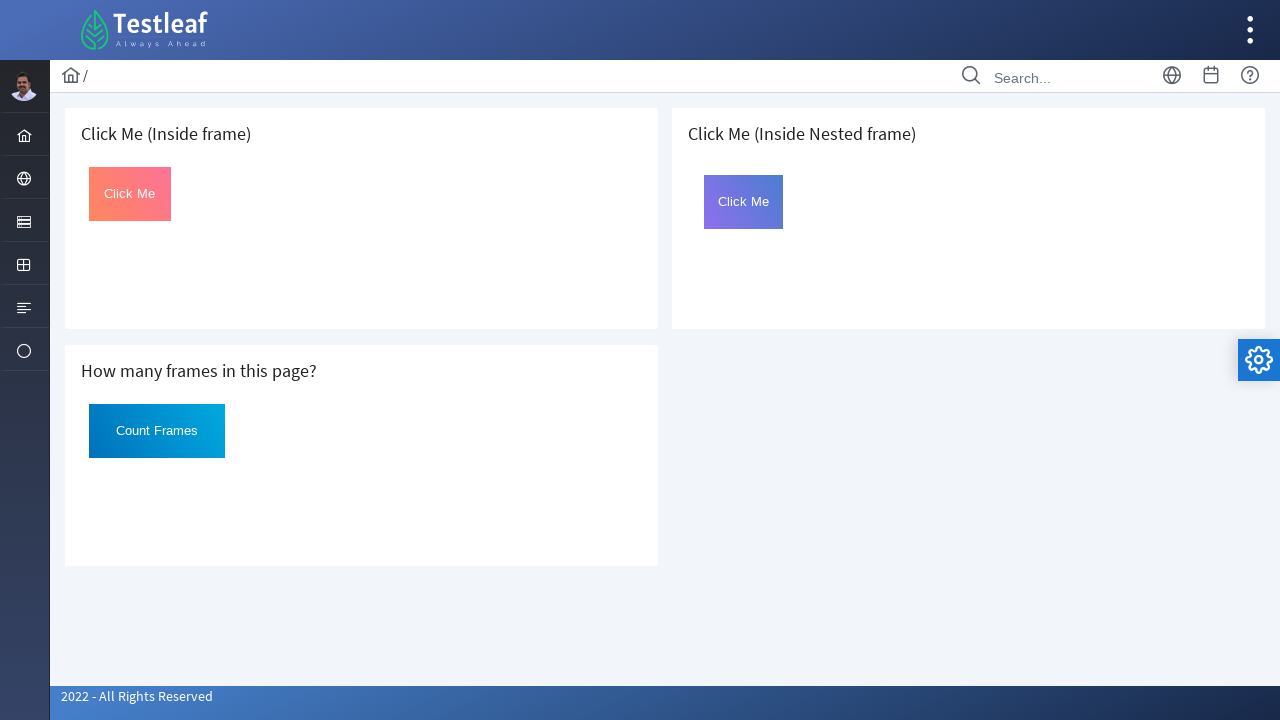

Located first iframe on the page
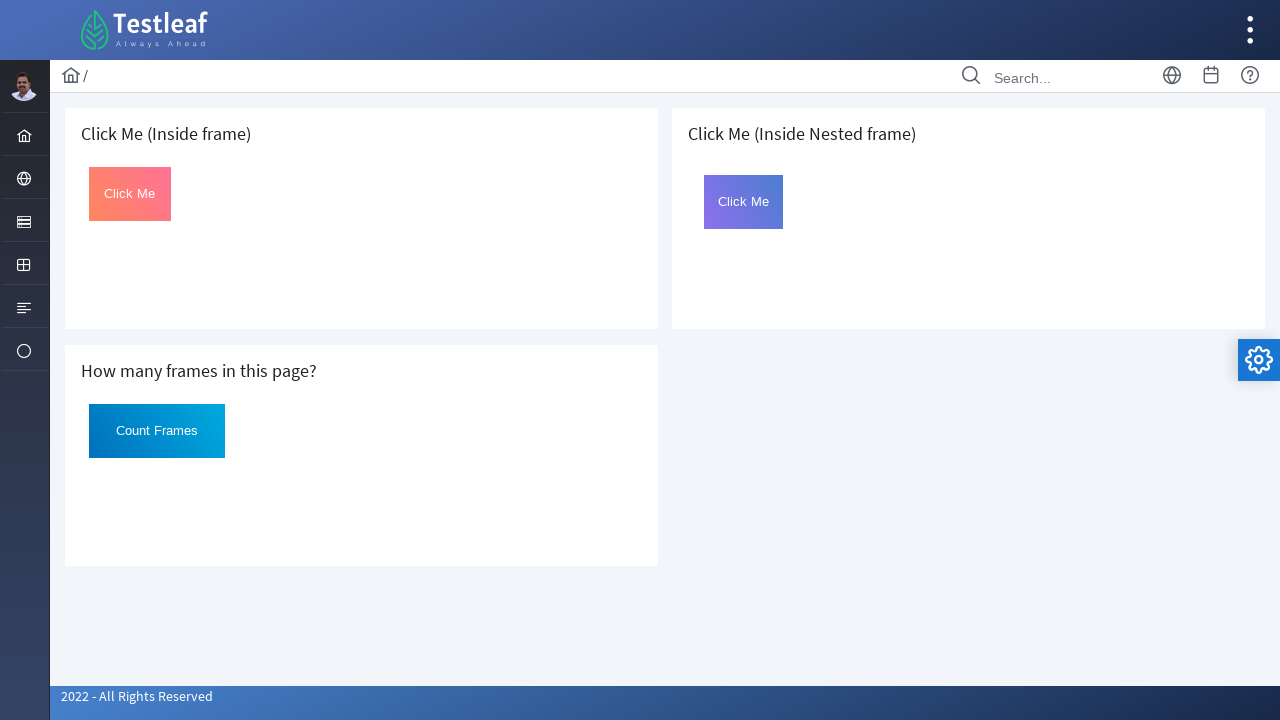

Located click button inside first frame
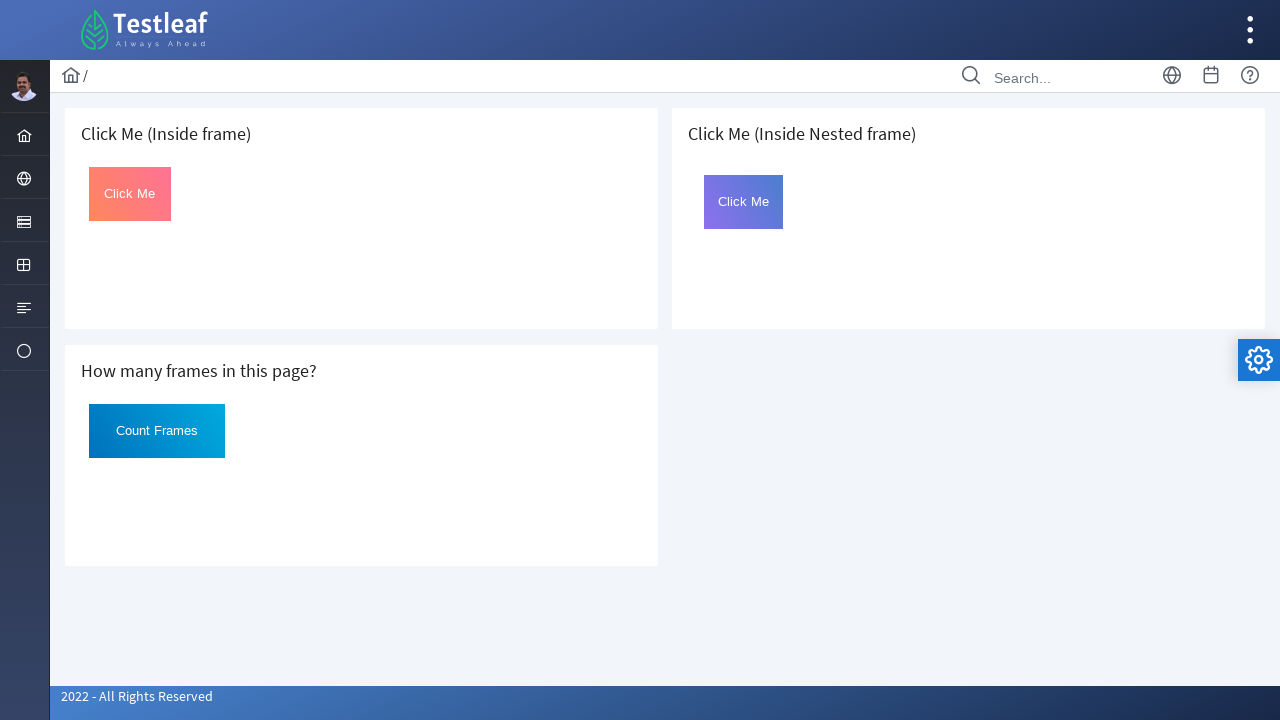

Clicked button inside first frame at (130, 194) on iframe >> nth=0 >> internal:control=enter-frame >> button#Click
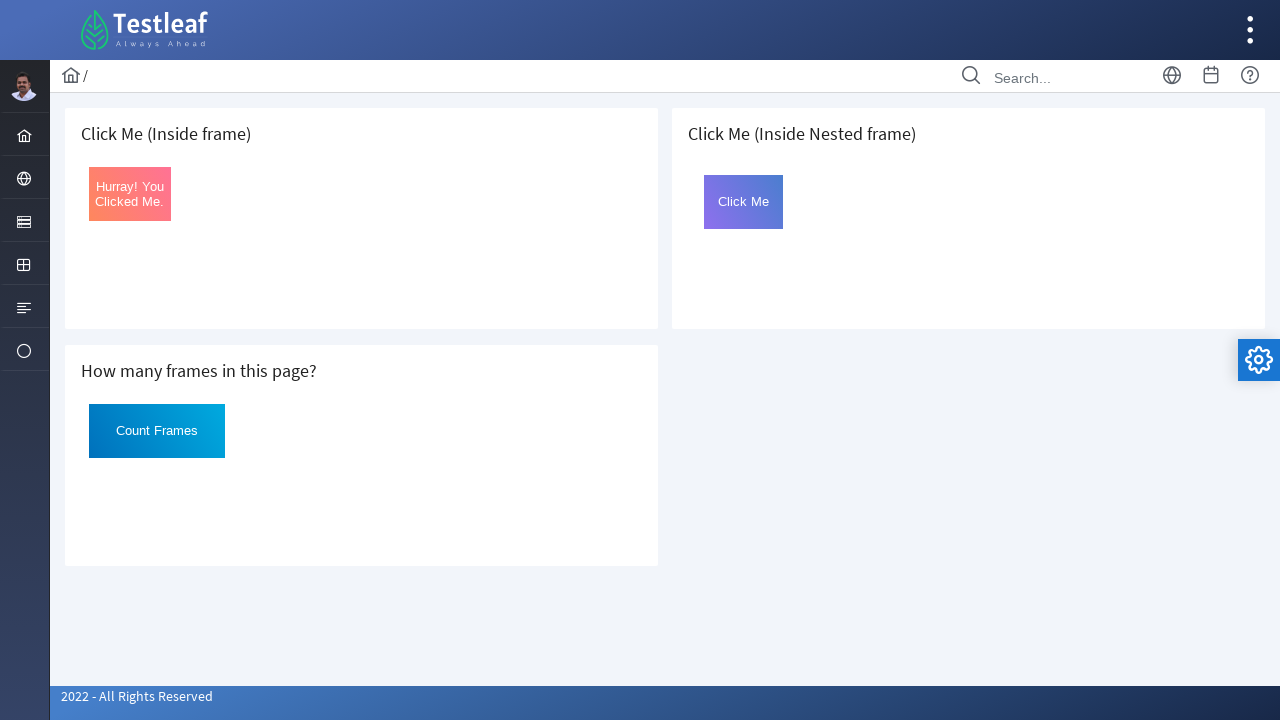

Retrieved button text after click inside frame: 'Hurray! You Clicked Me.'
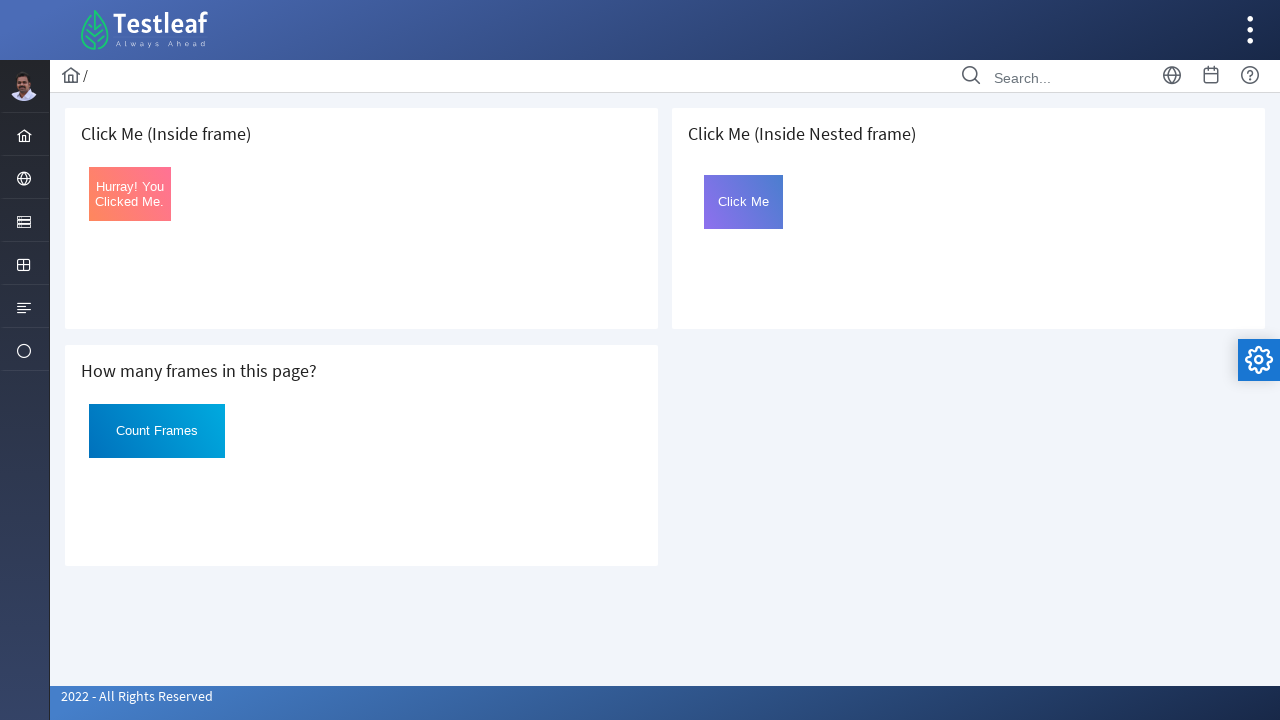

Located third iframe on the page
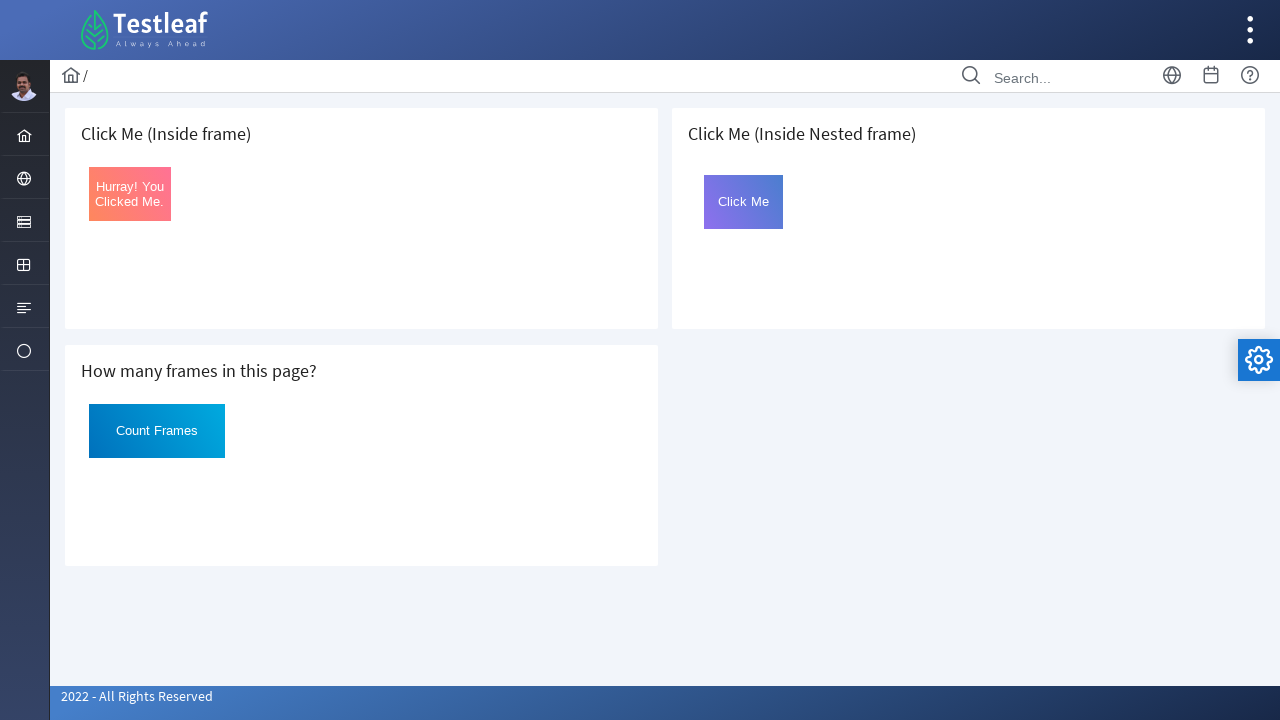

Located nested iframe inside third frame
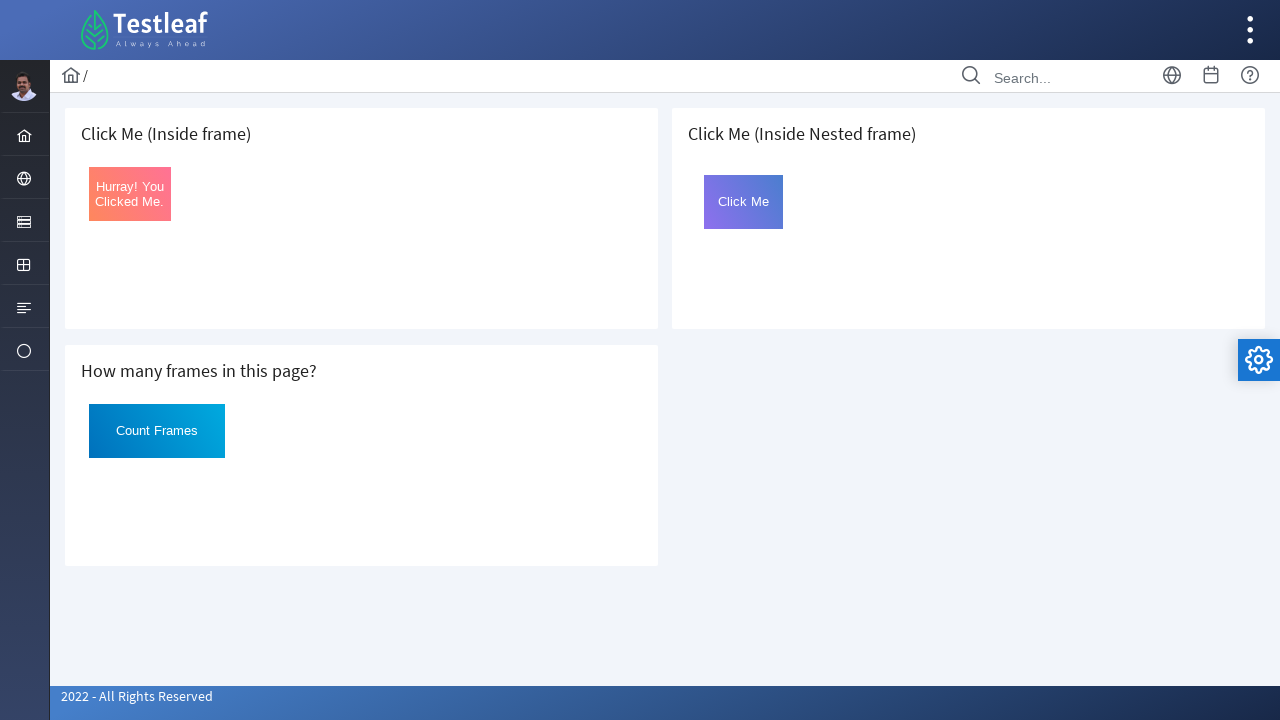

Located click button inside nested frame
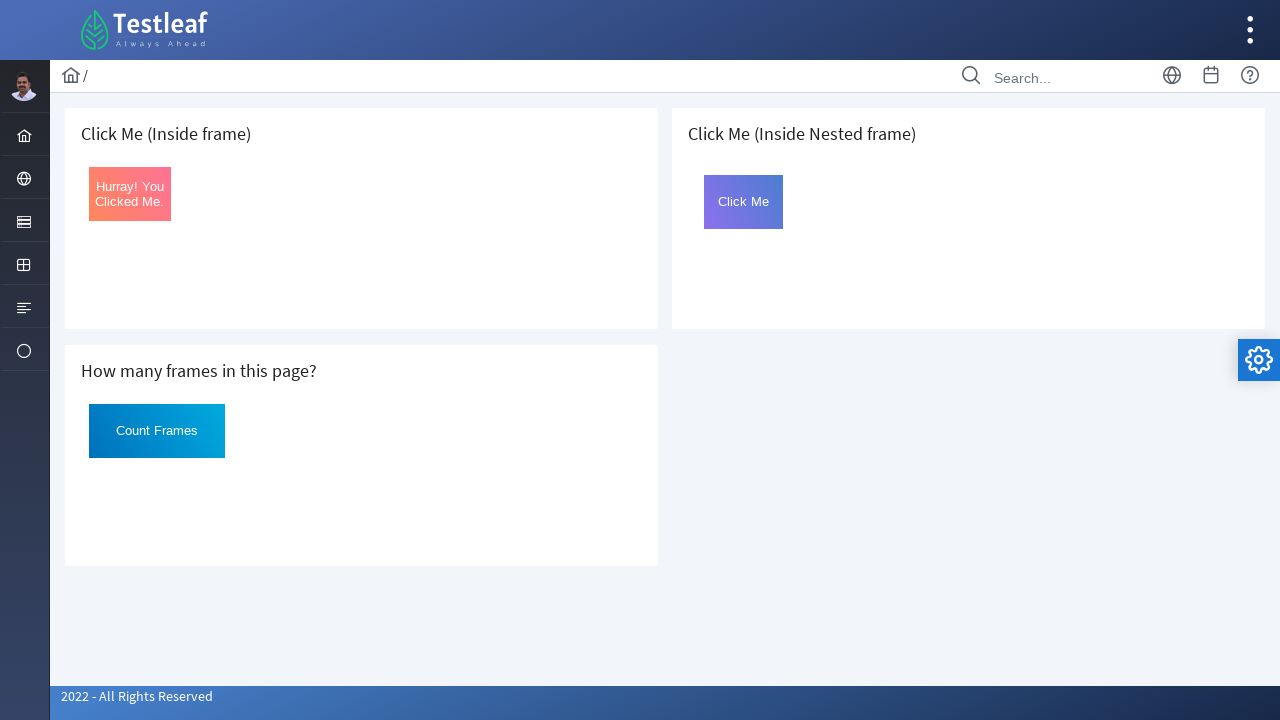

Clicked button inside nested frame at (744, 202) on iframe >> nth=2 >> internal:control=enter-frame >> iframe >> nth=0 >> internal:c
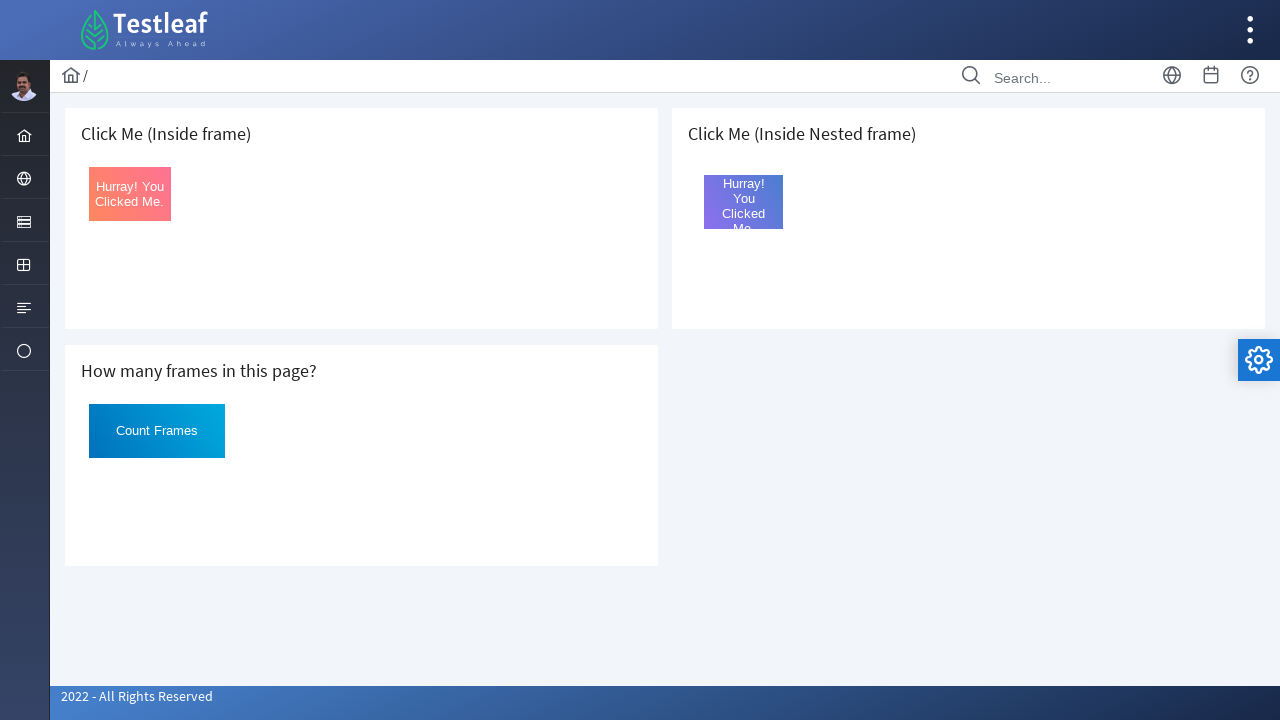

Retrieved button text after click inside nested frame: 'Hurray! You Clicked Me.'
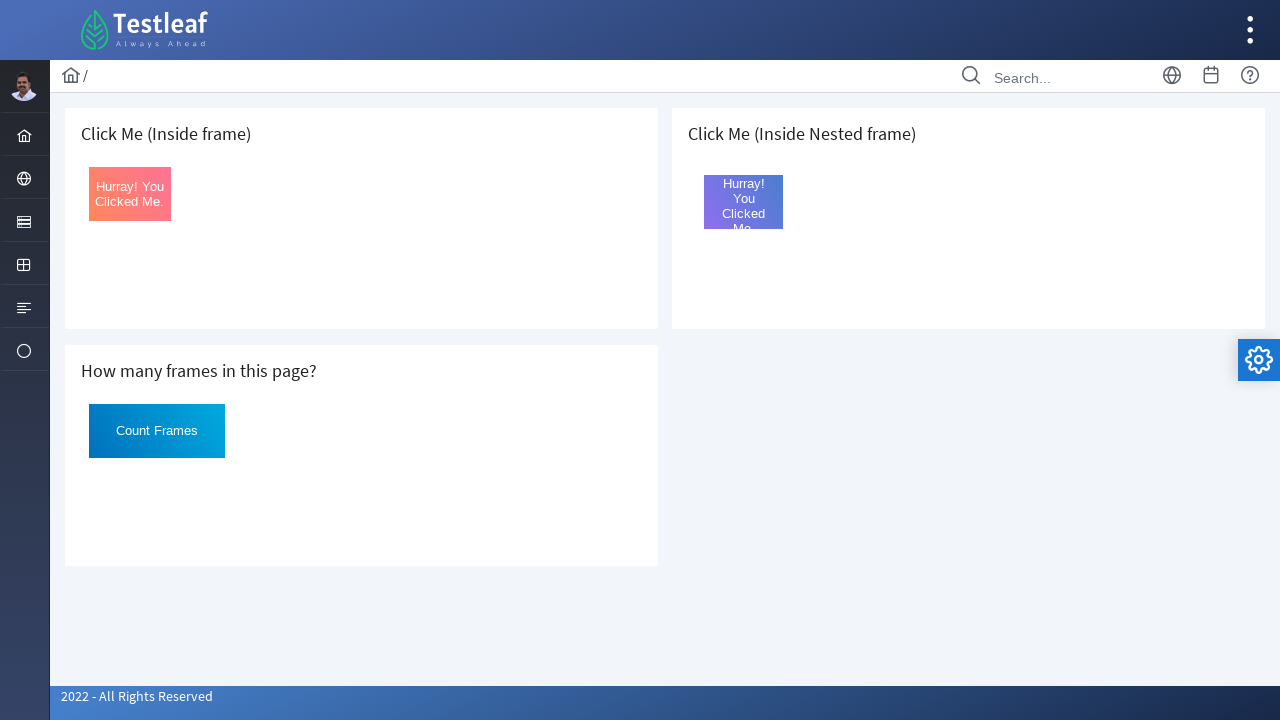

Located all iframes on the page
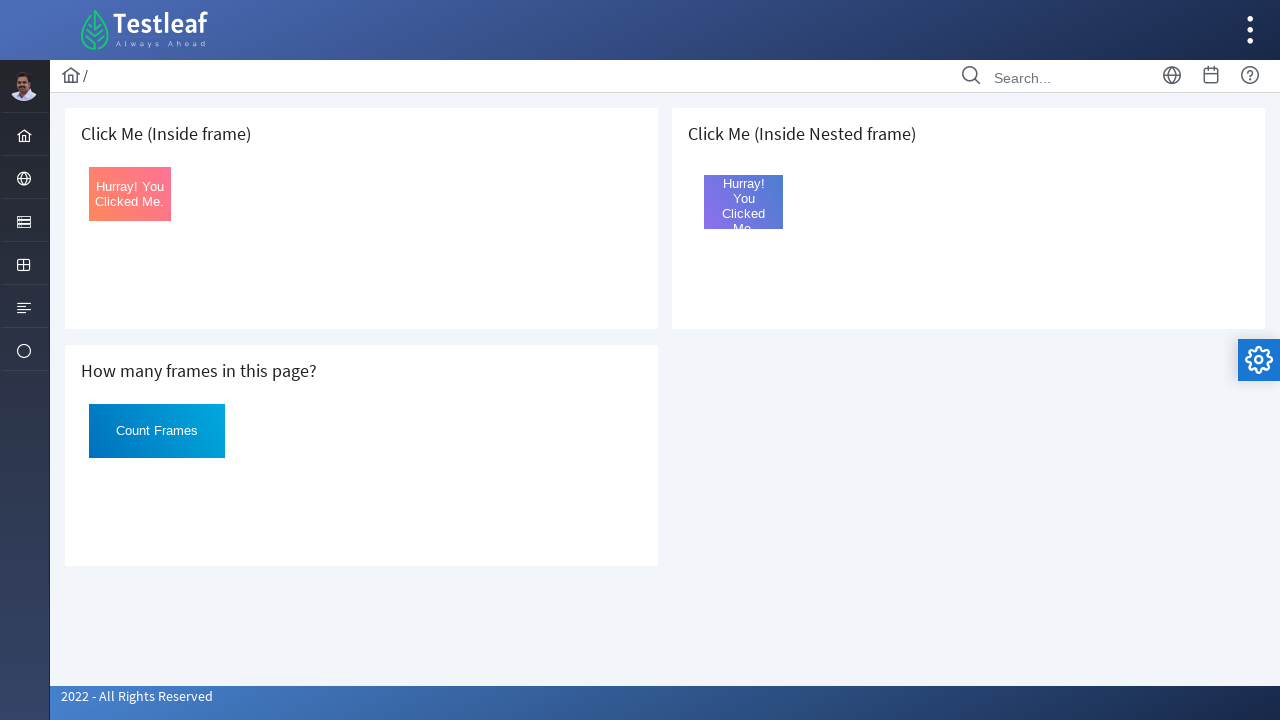

Counted total frames on page: 3
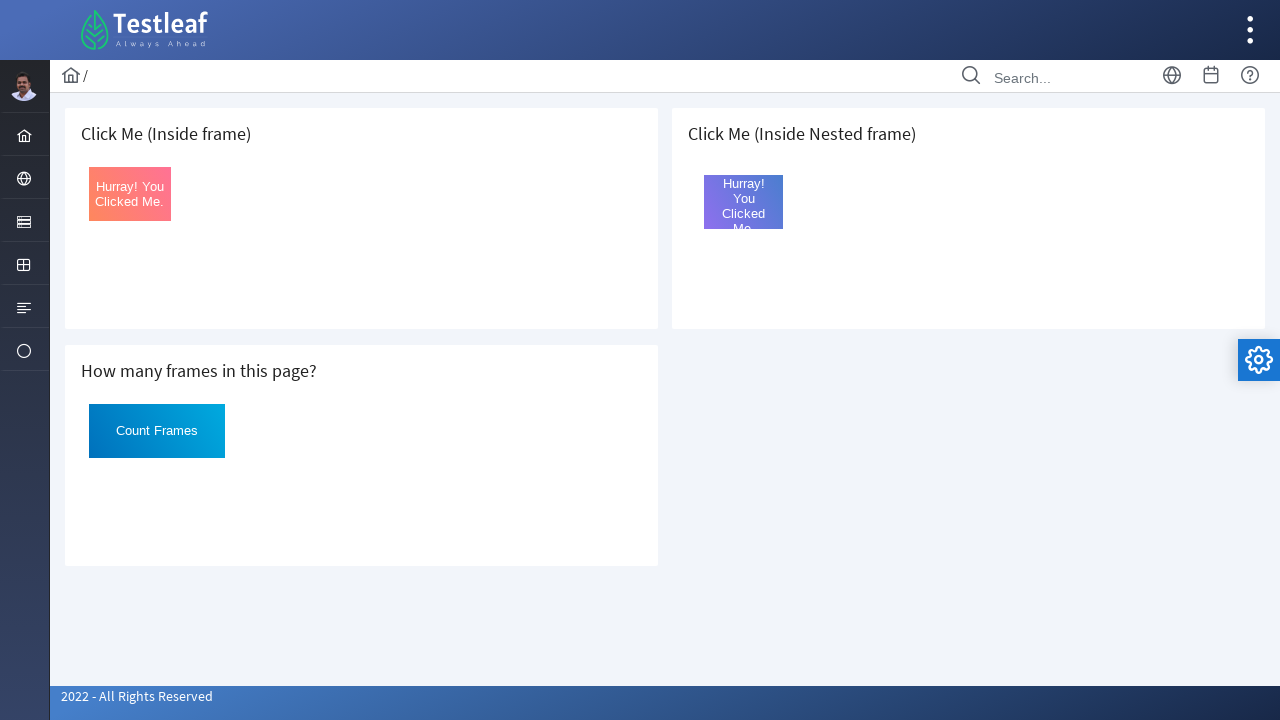

Retrieved src attribute for frame 1: 'default.xhtml'
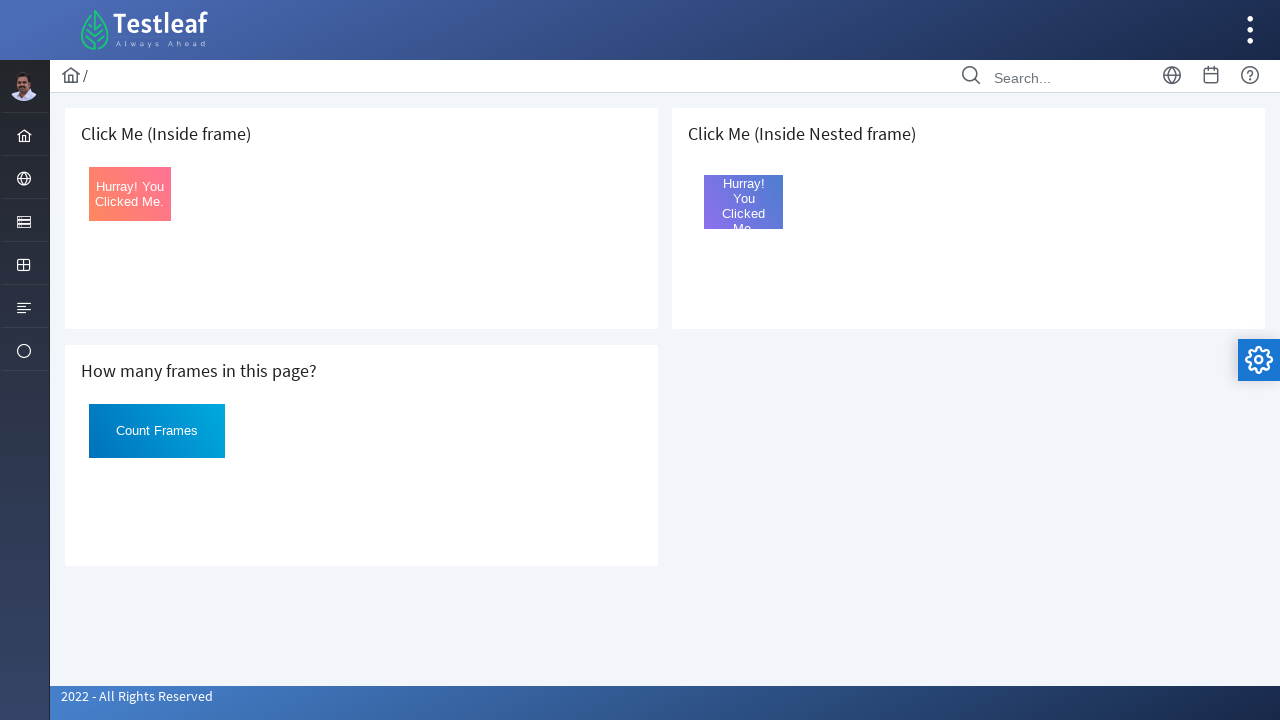

Retrieved src attribute for frame 2: 'nested.xhtml'
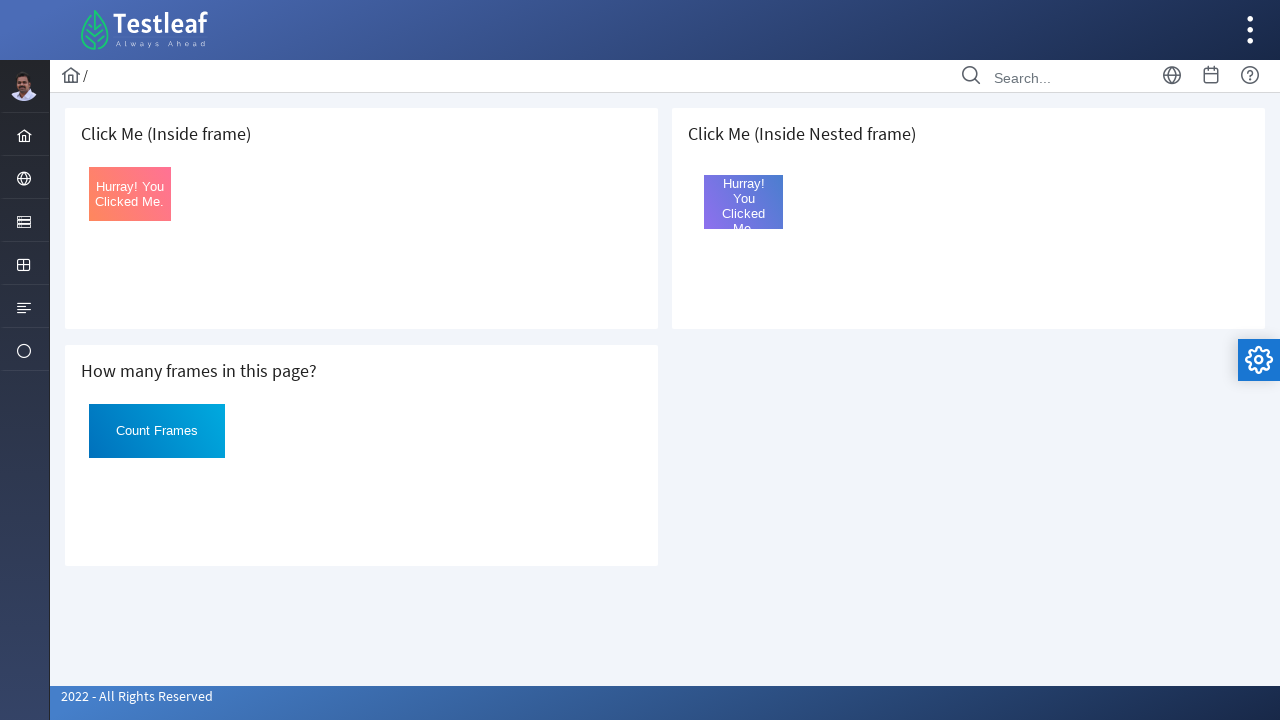

Retrieved src attribute for frame 3: 'page.xhtml'
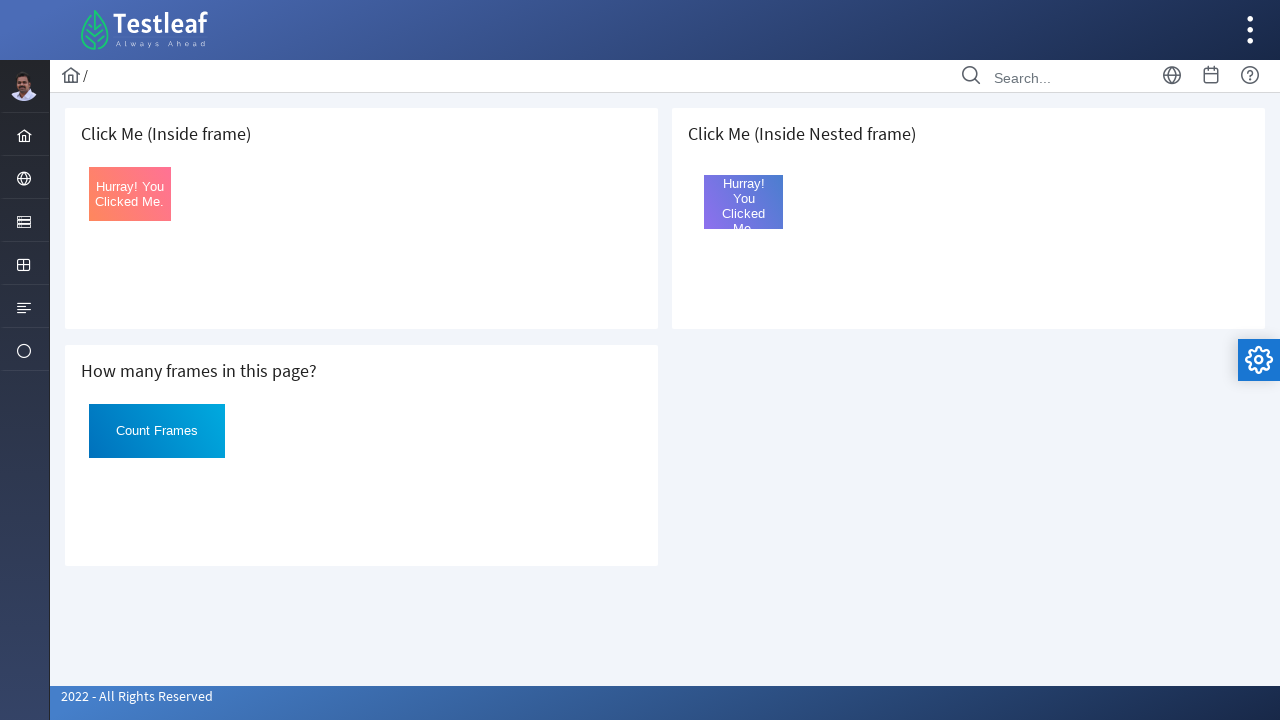

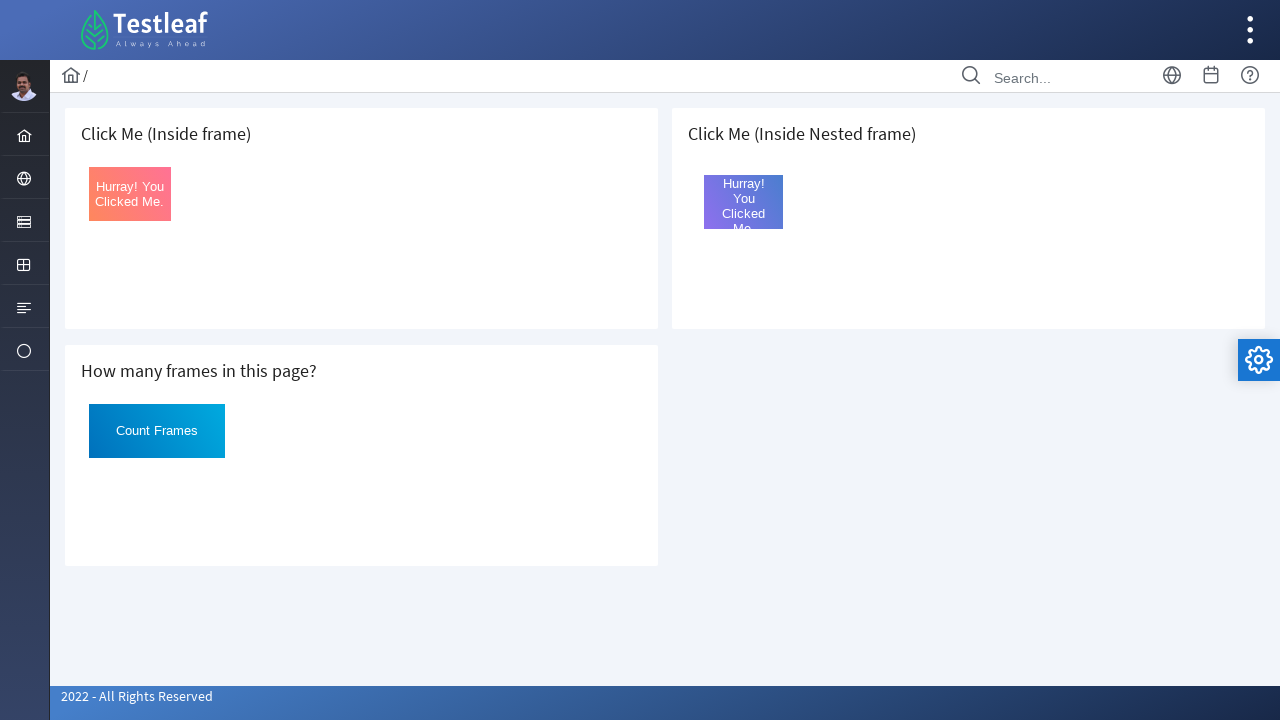